Tests navigation from Home to Tablets section and back to Home

Starting URL: http://intershop5.skillbox.ru/

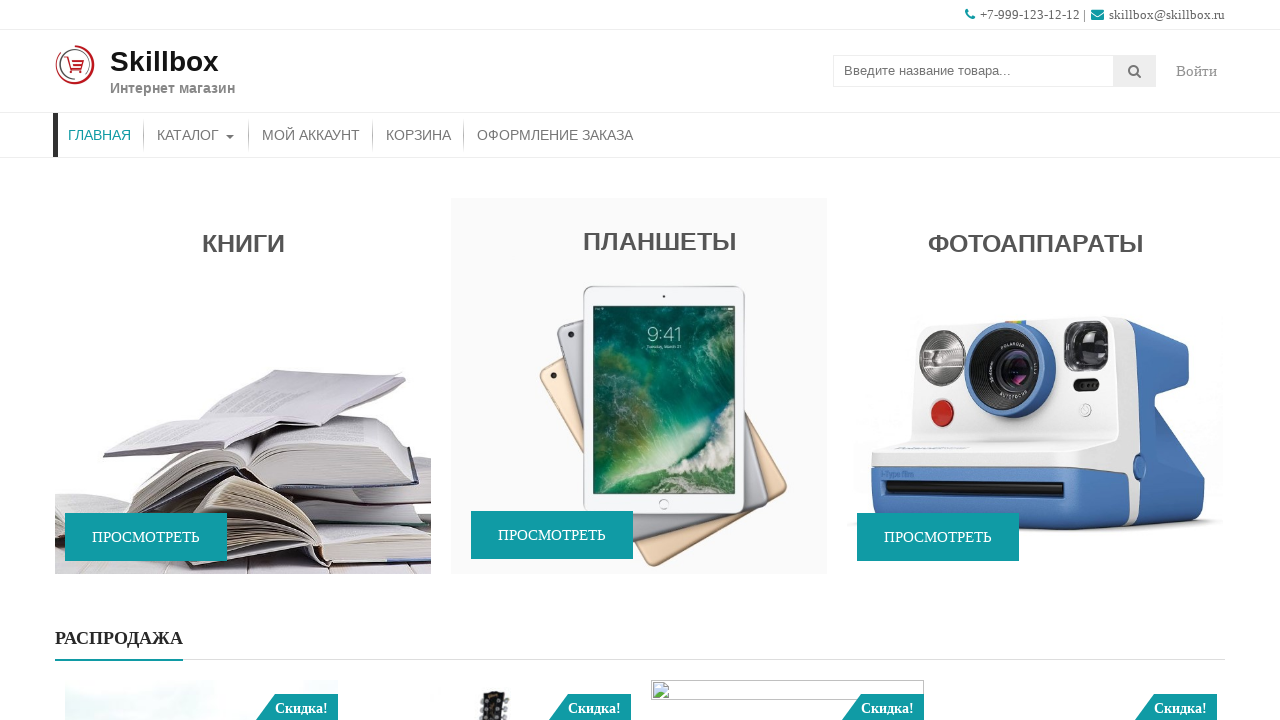

Waited 1500ms for page elements to load
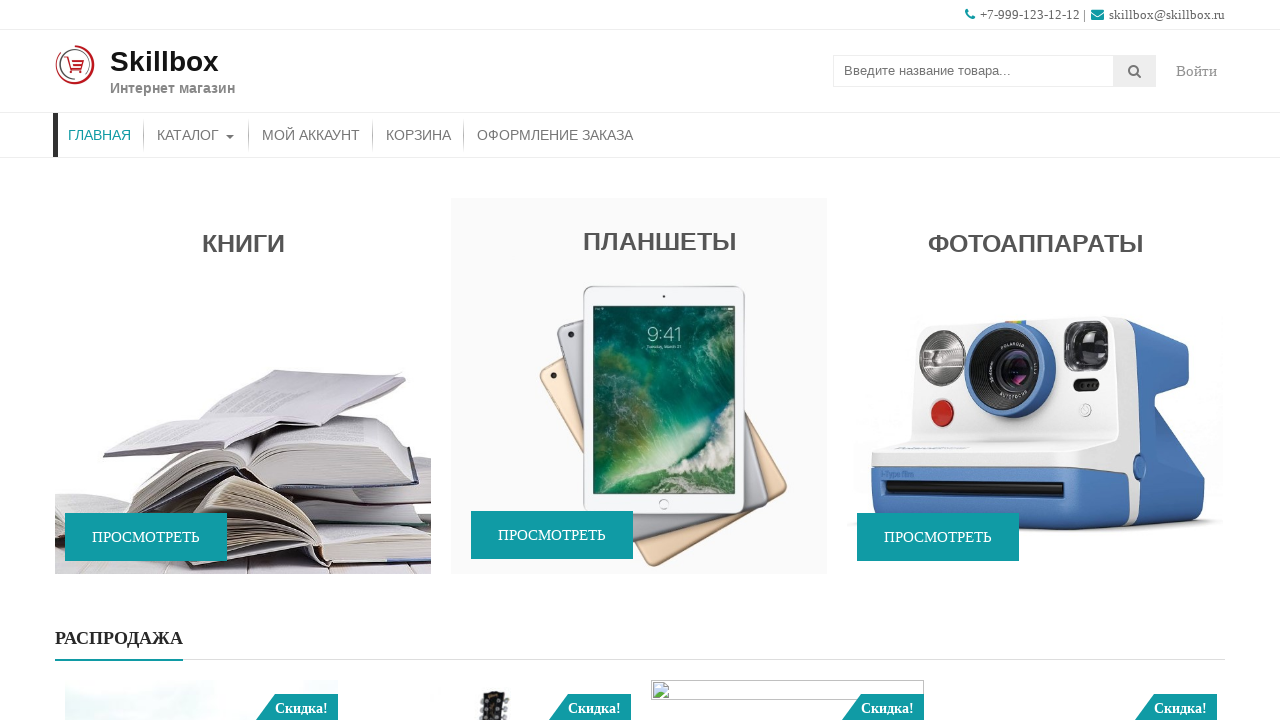

Clicked on Tablets section block at (639, 388) on aside#accesspress_storemo-3
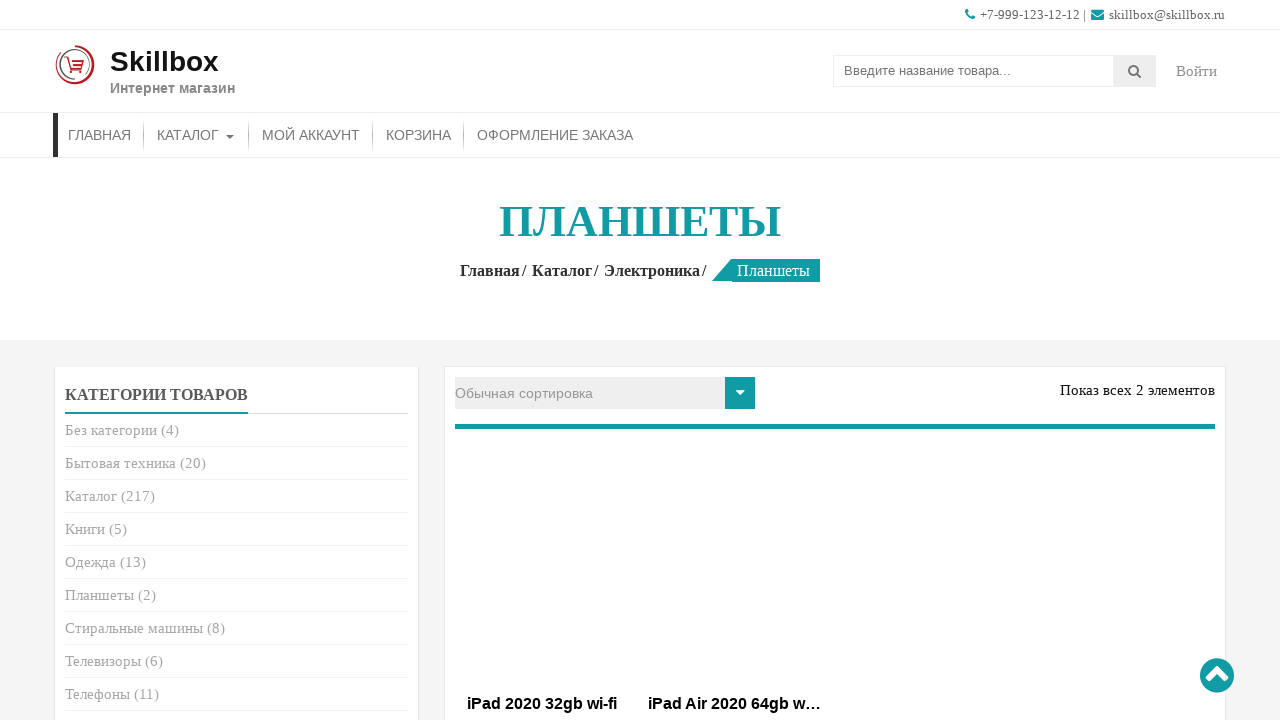

Tablets page loaded - verified h1 entry title element is present
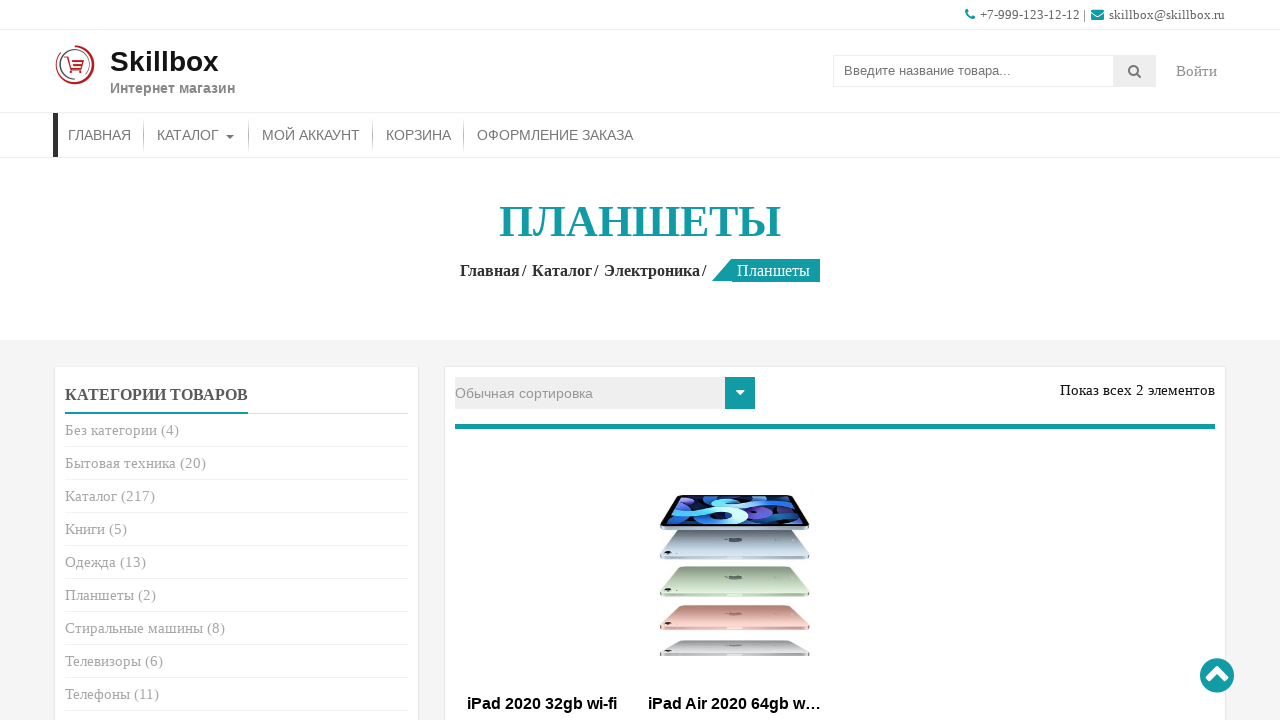

Clicked on Home link to navigate back to home page at (494, 270) on xpath=//a[@href = 'http://intershop5.skillbox.ru']
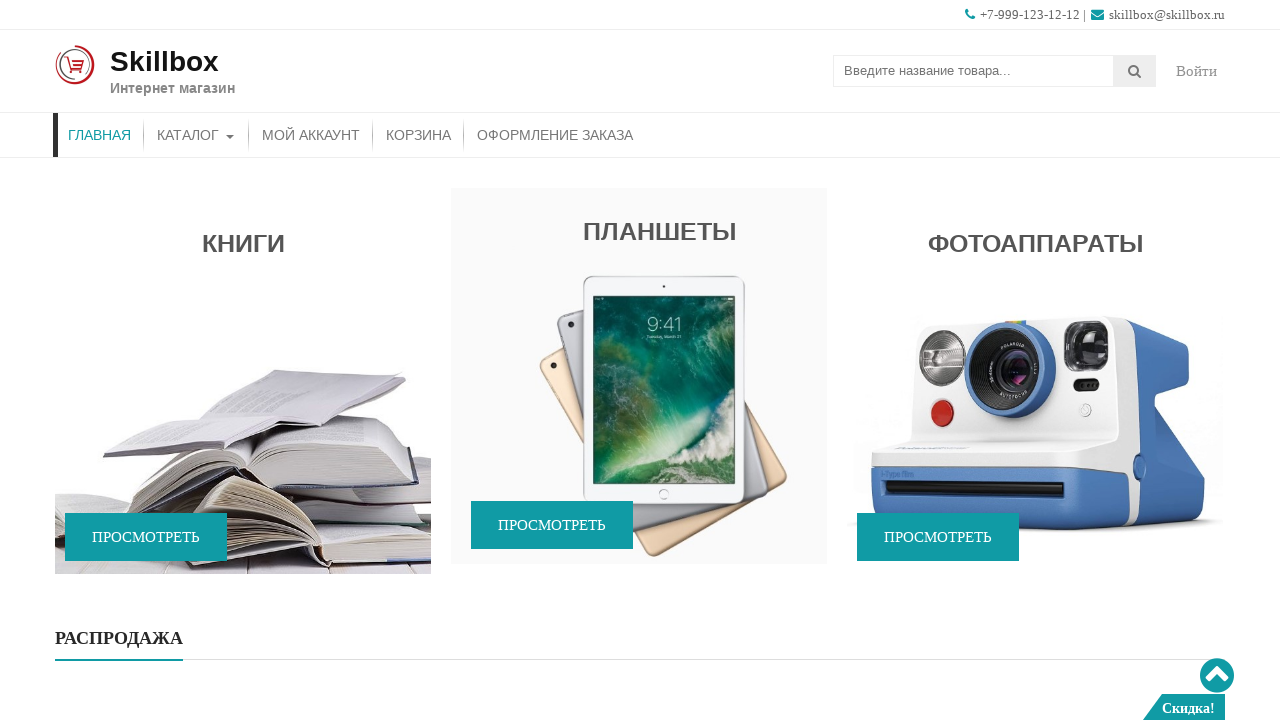

Home page loaded - verified promo-wrap1 element is present
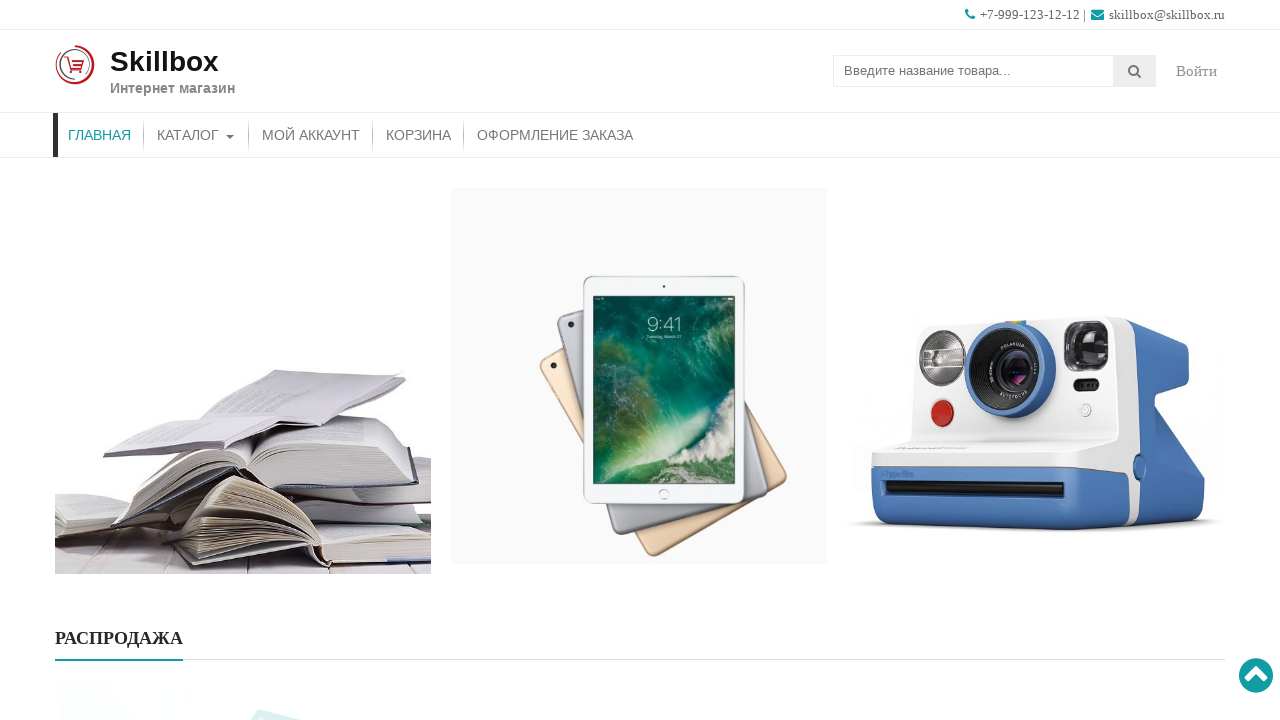

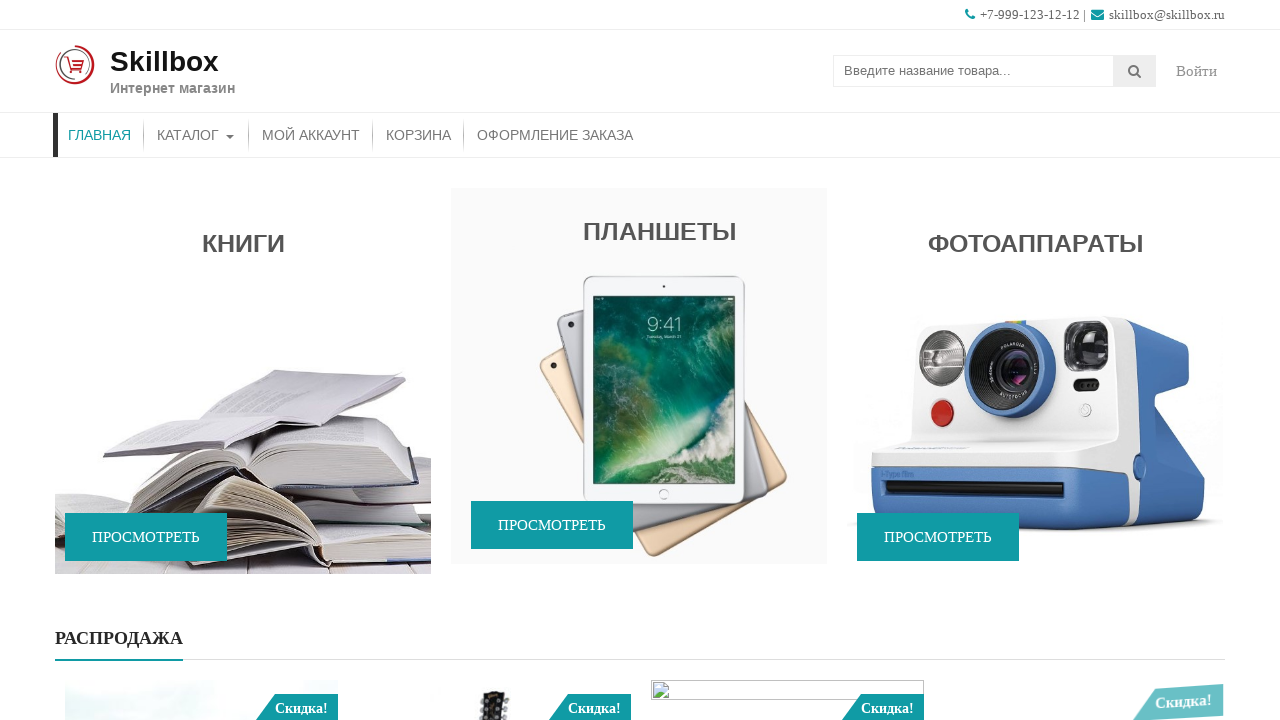